Tests selecting all checkboxes by clicking each one in sequence

Starting URL: https://rahulshettyacademy.com/AutomationPractice/

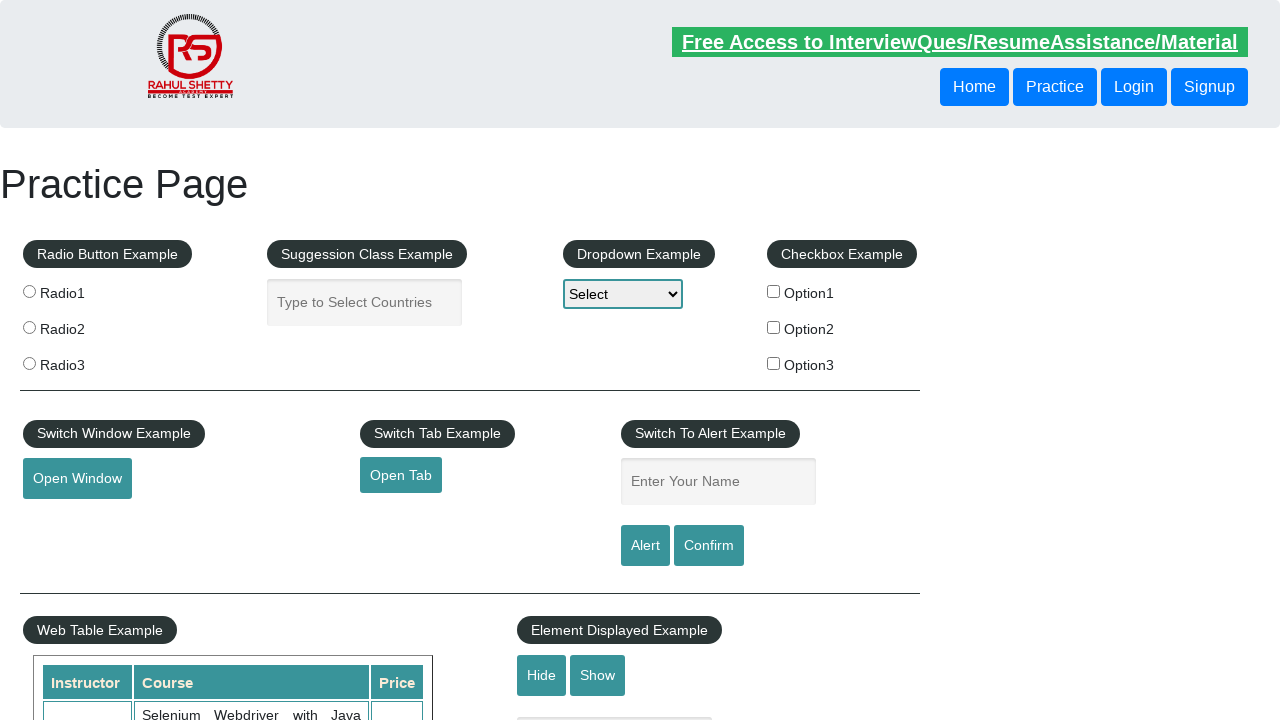

Clicked checkbox option 1 at (774, 291) on #checkBoxOption1
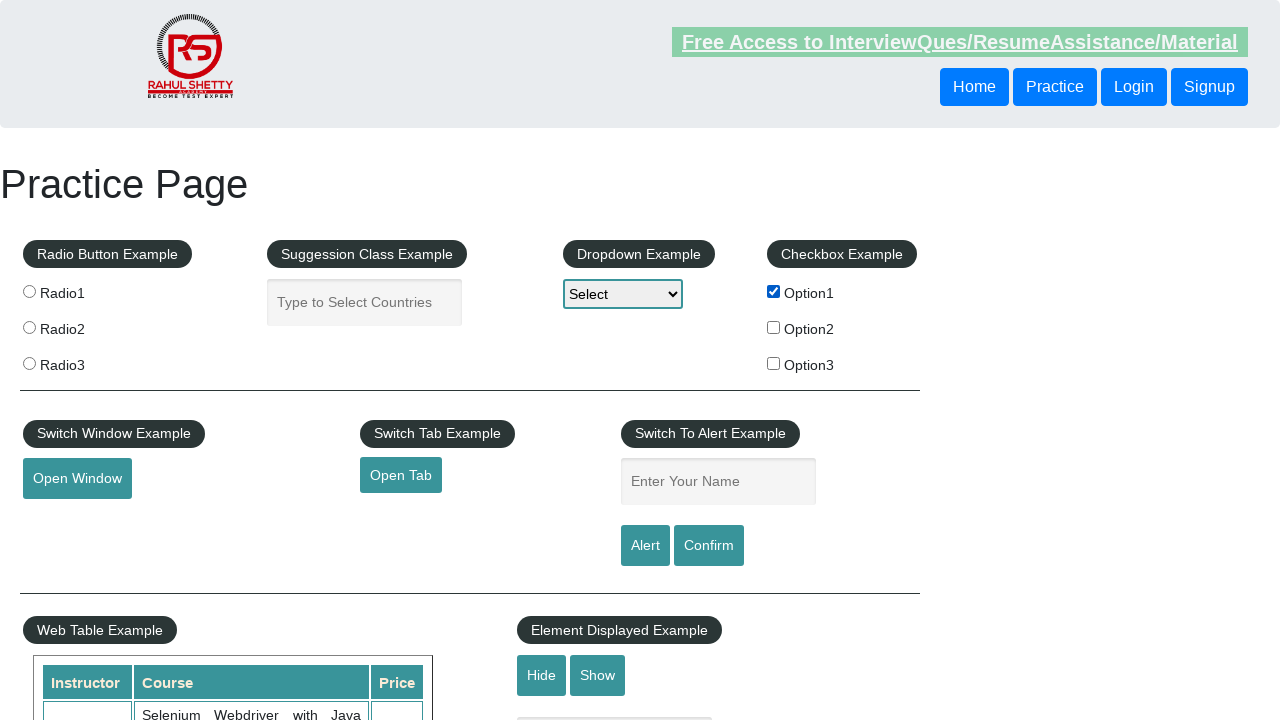

Waited 500ms after clicking checkbox option 1
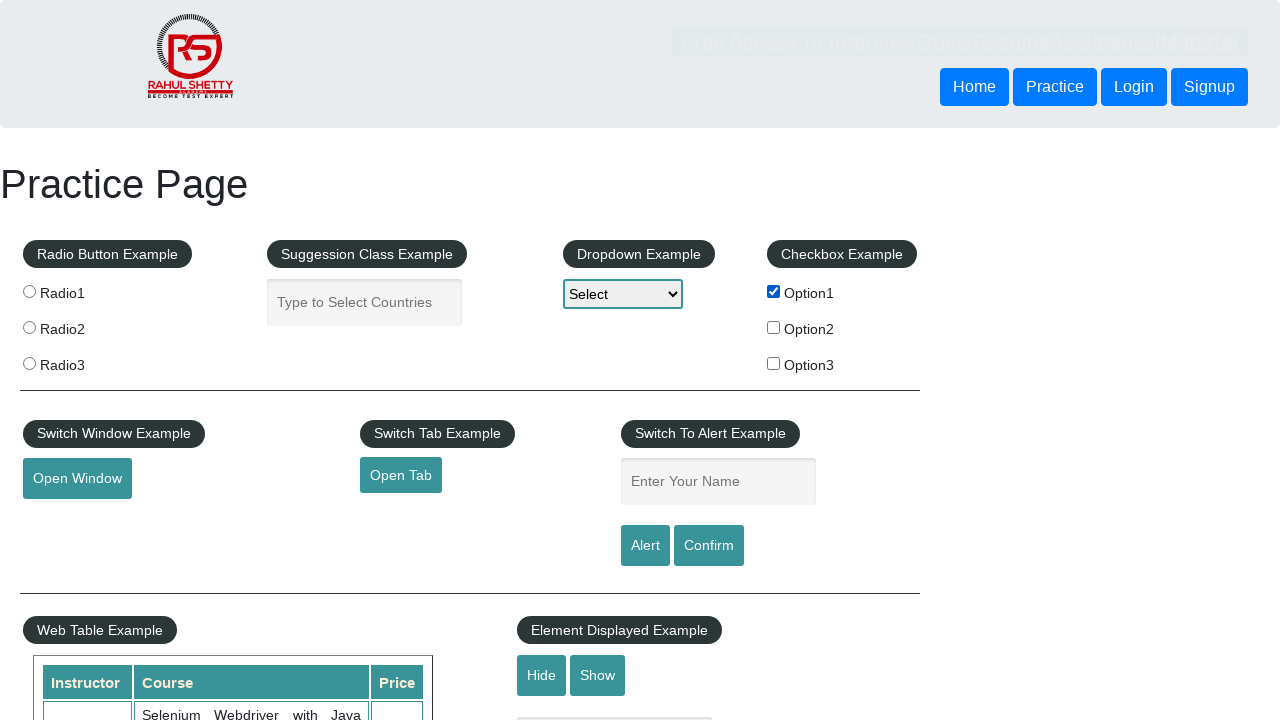

Clicked checkbox option 2 at (774, 327) on #checkBoxOption2
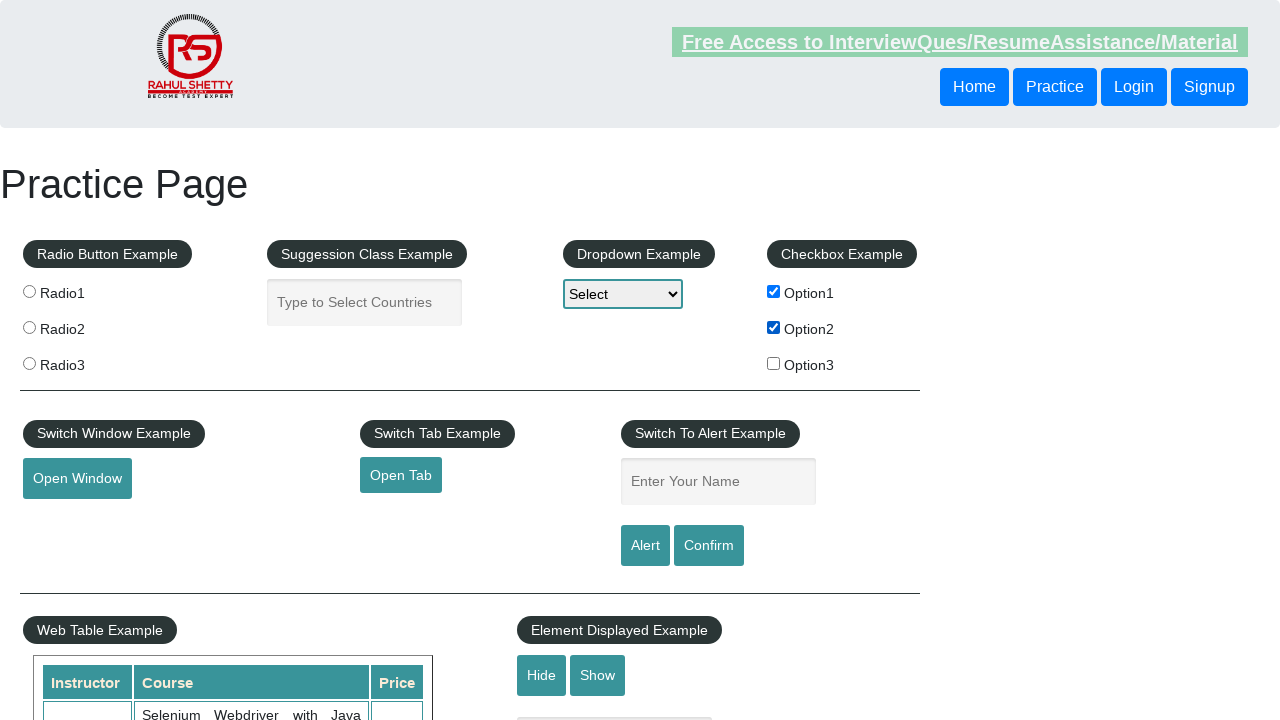

Waited 500ms after clicking checkbox option 2
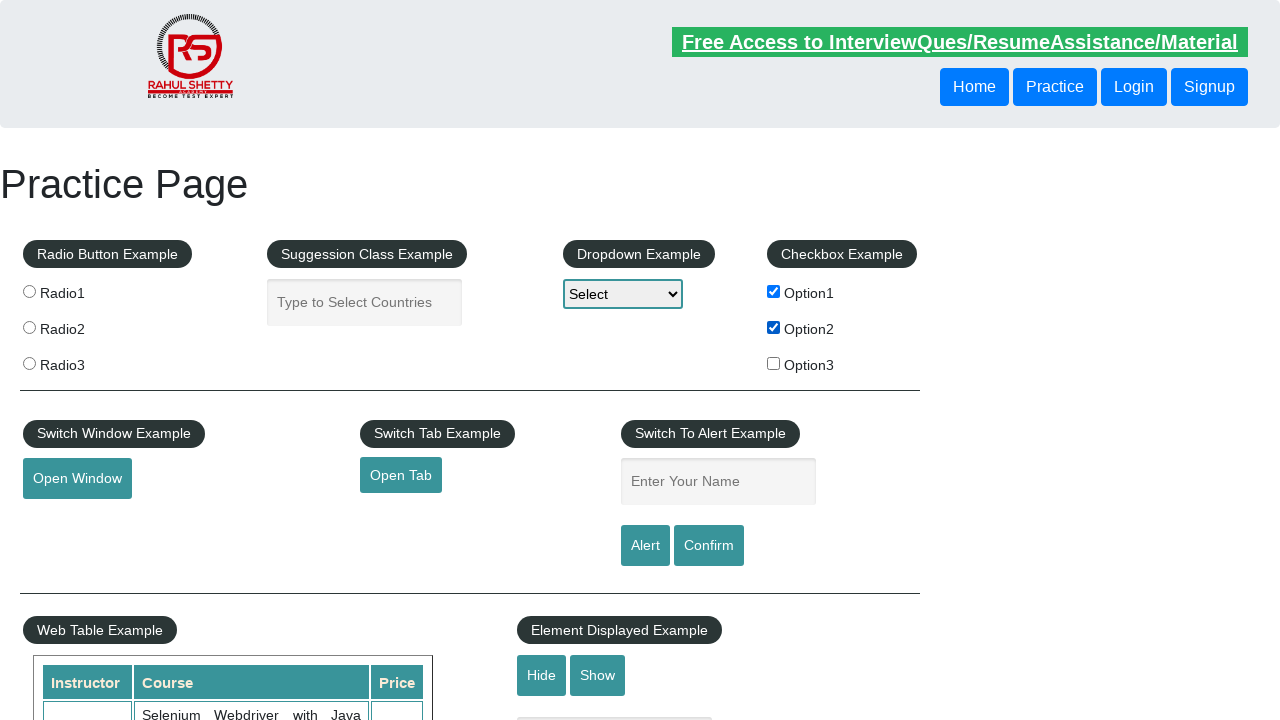

Clicked checkbox option 3 at (774, 363) on #checkBoxOption3
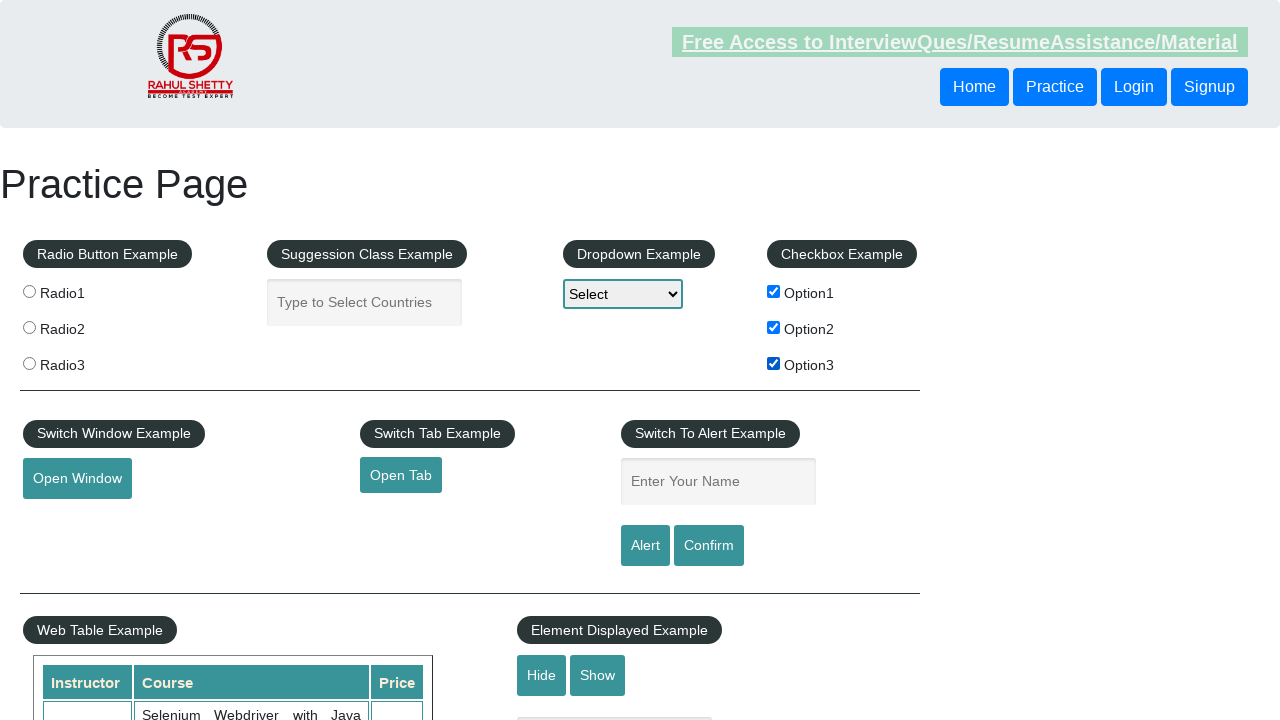

Waited 500ms after clicking checkbox option 3
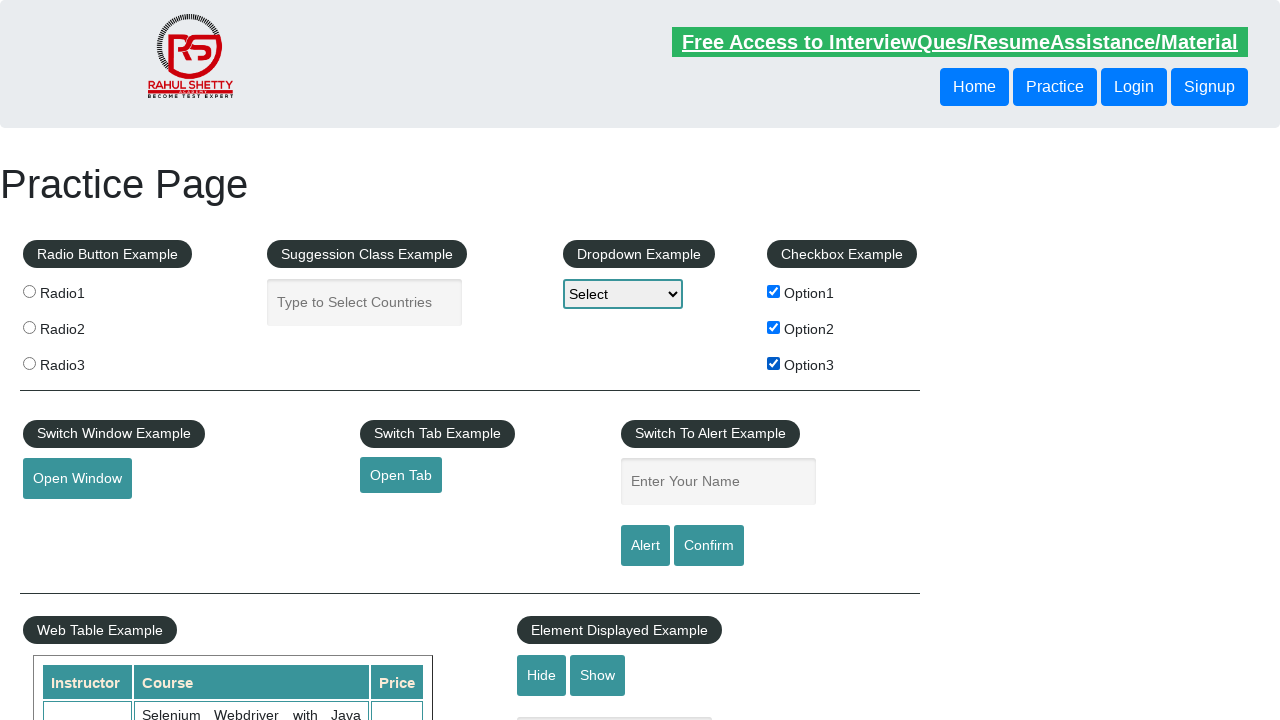

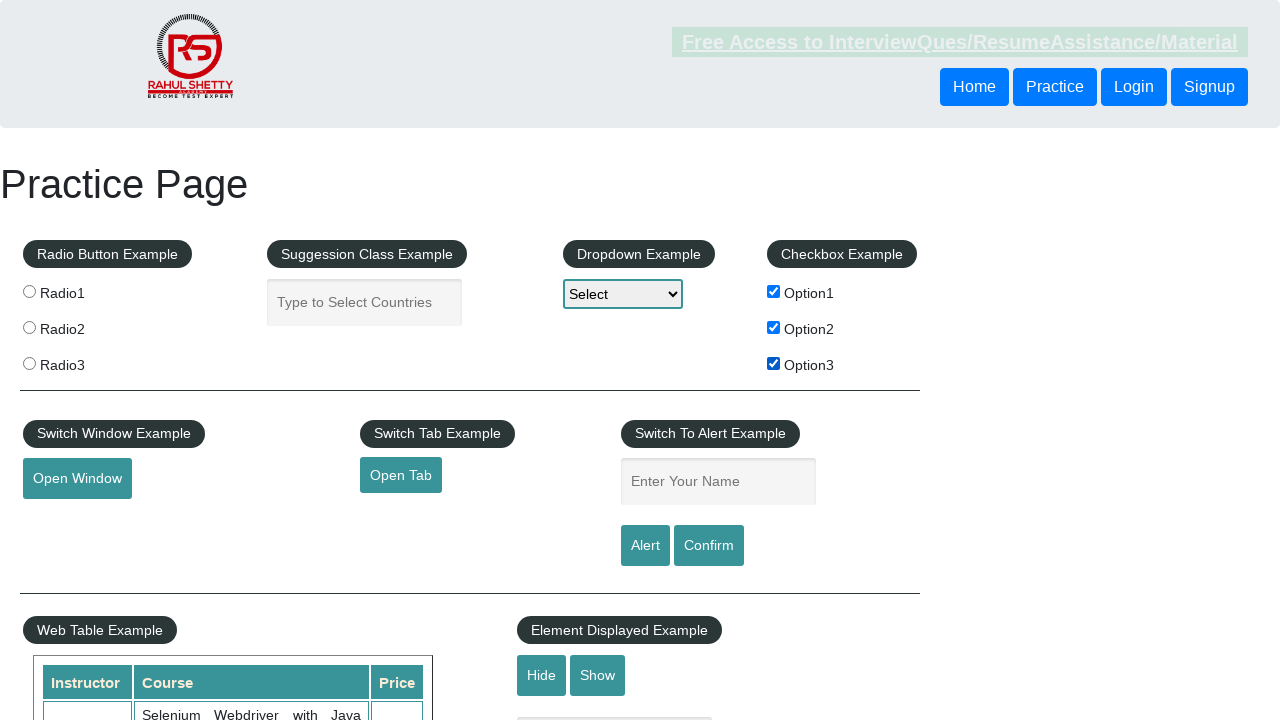